Tests JavaScript alert handling functionality including simple alerts, confirm dialogs (accept/dismiss), and prompt dialogs with text input, also includes browser zoom operations.

Starting URL: https://the-internet.herokuapp.com/javascript_alerts

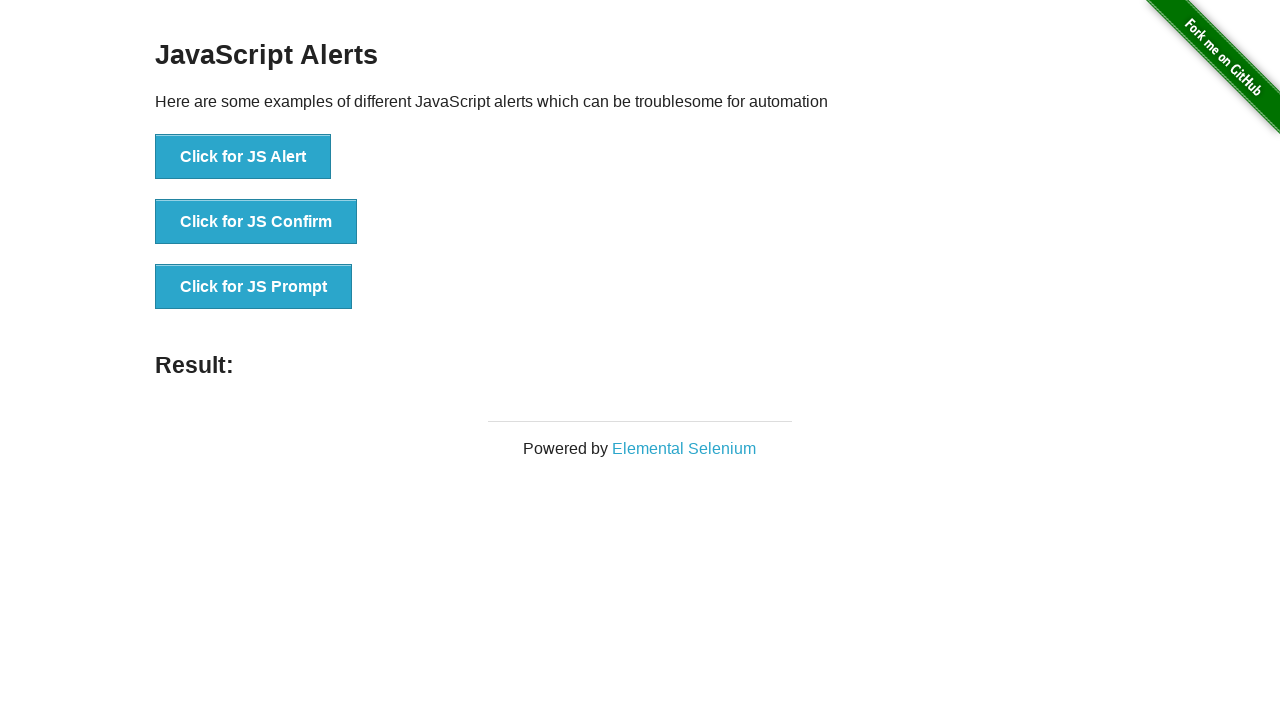

Zoomed browser to 200%
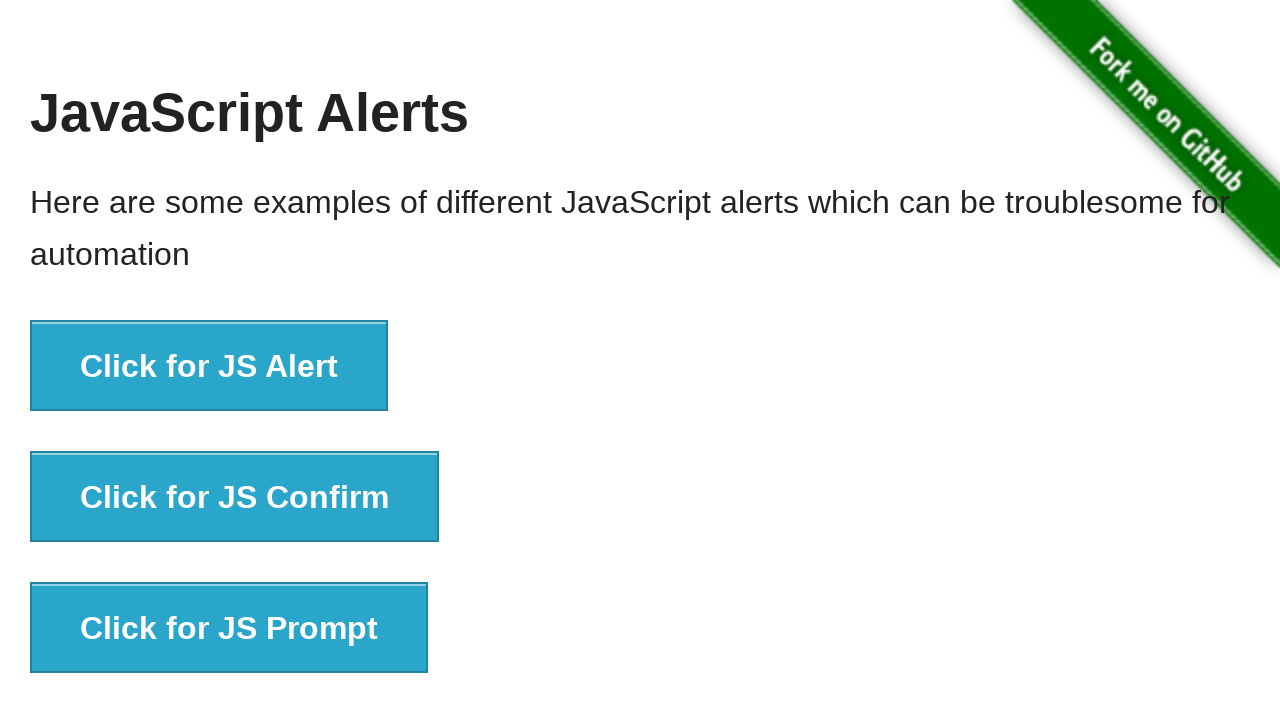

Waited 2 seconds after zoom to 200%
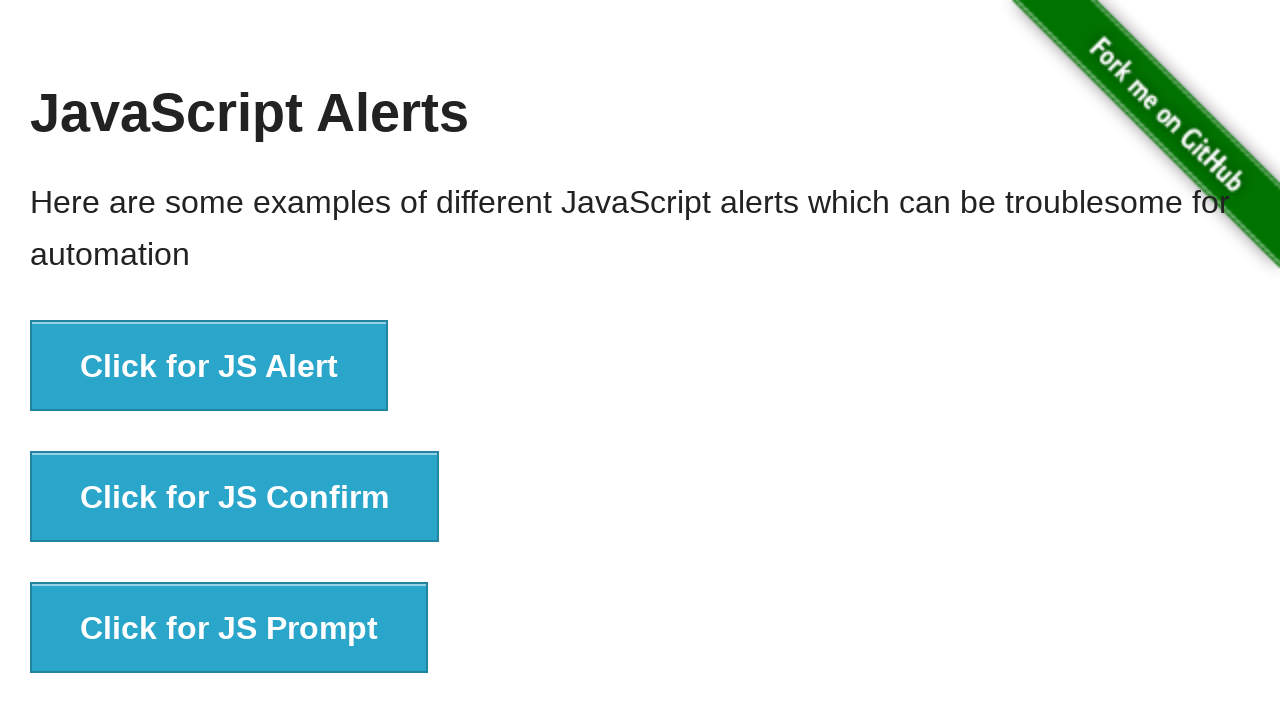

Zoomed browser to 50%
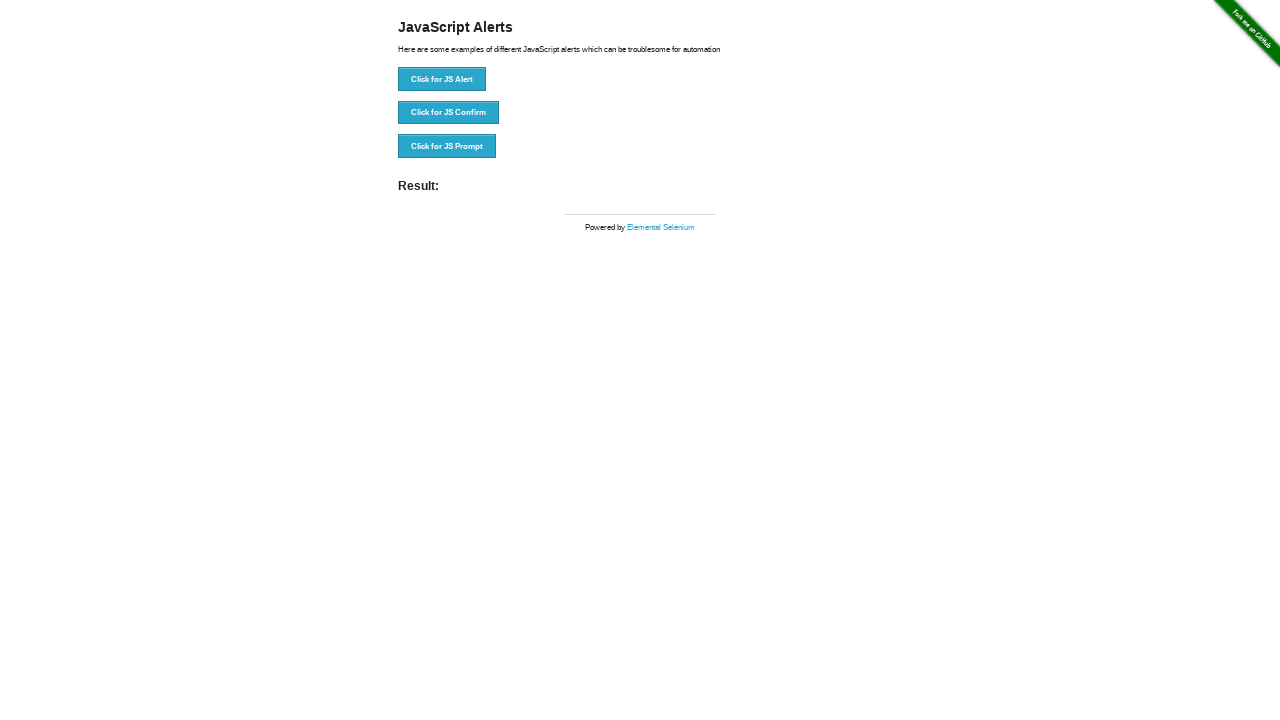

Waited 2 seconds after zoom to 50%
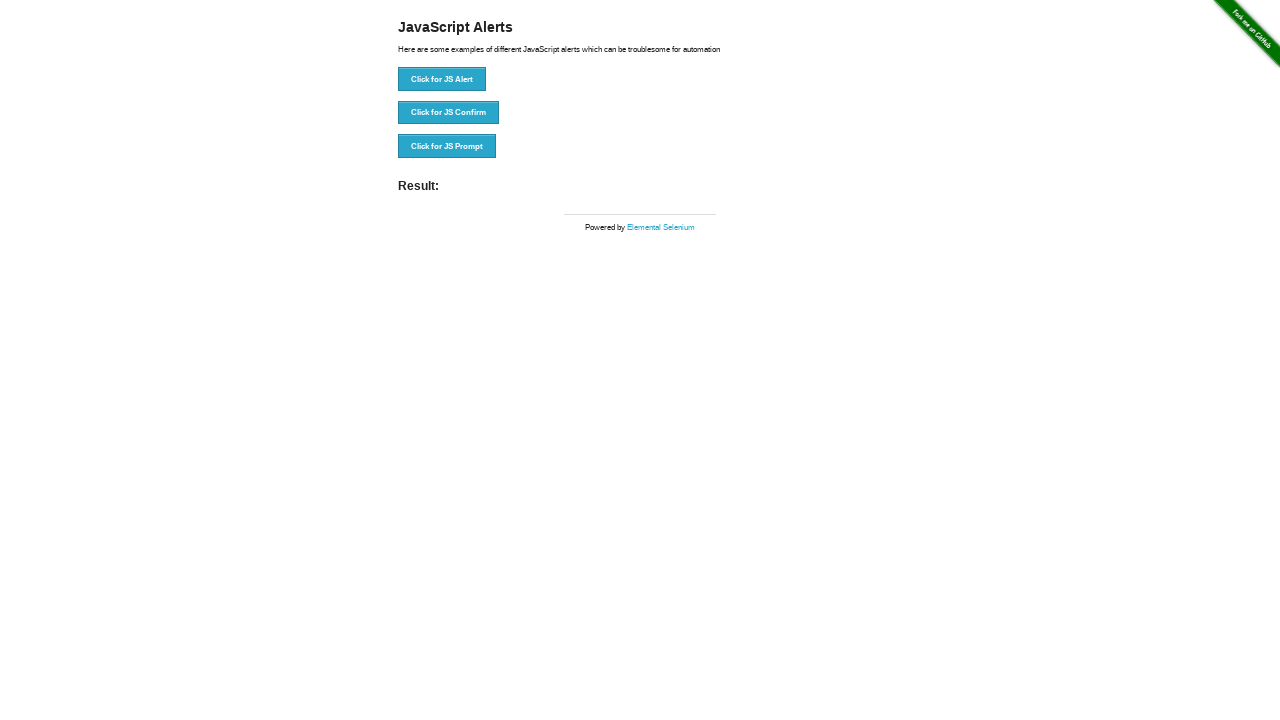

Zoomed browser back to 100%
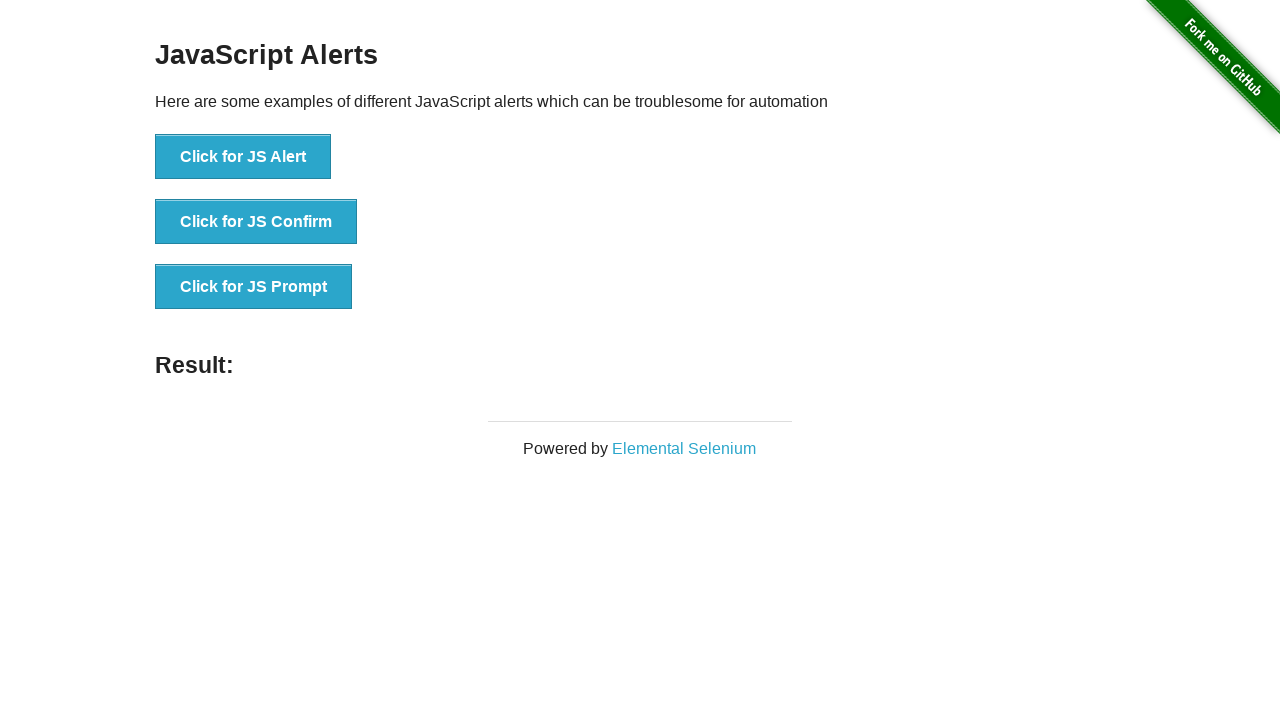

Waited 2 seconds after zoom to 100%
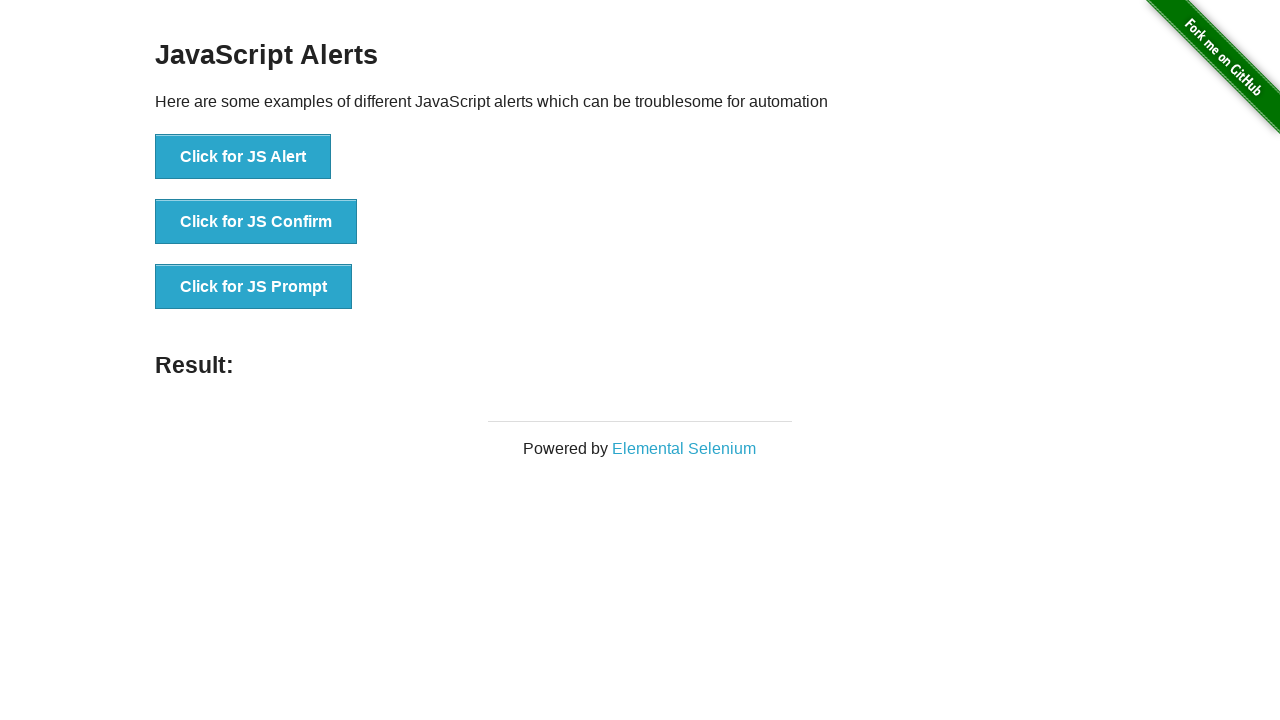

Clicked JS Alert button at (243, 157) on xpath=//button[text()='Click for JS Alert']
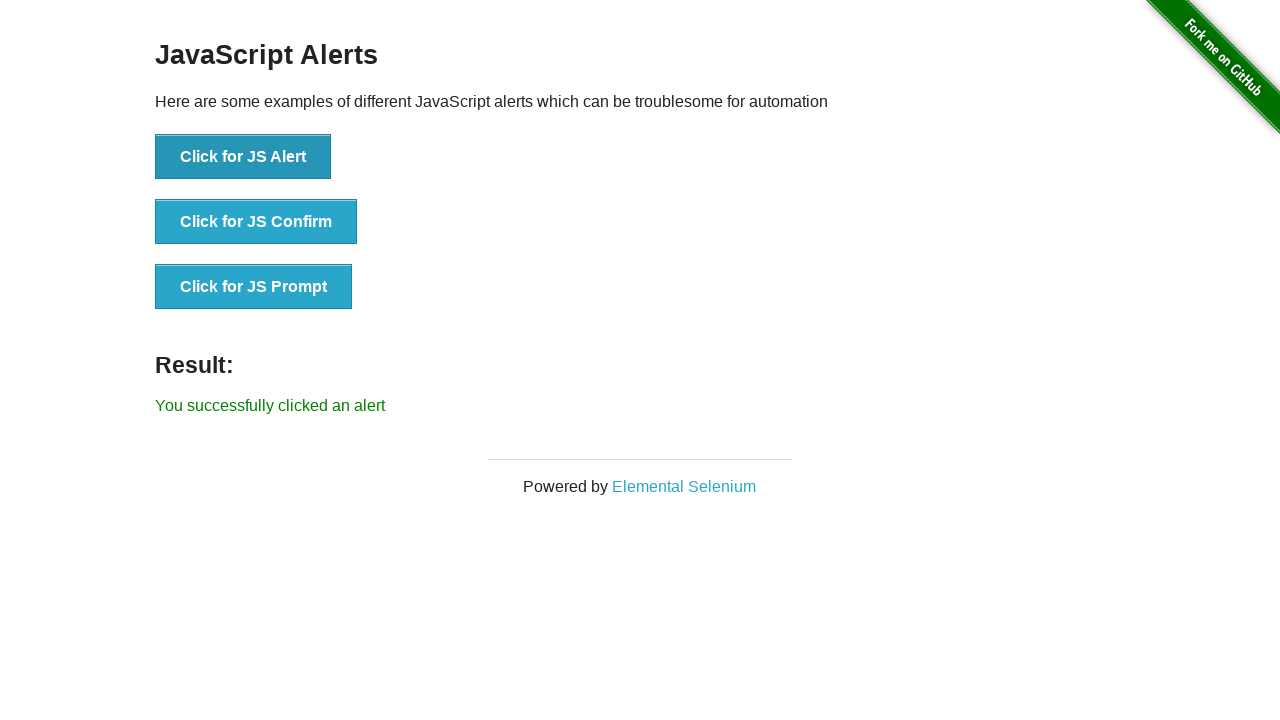

Set up dialog handler to accept alerts
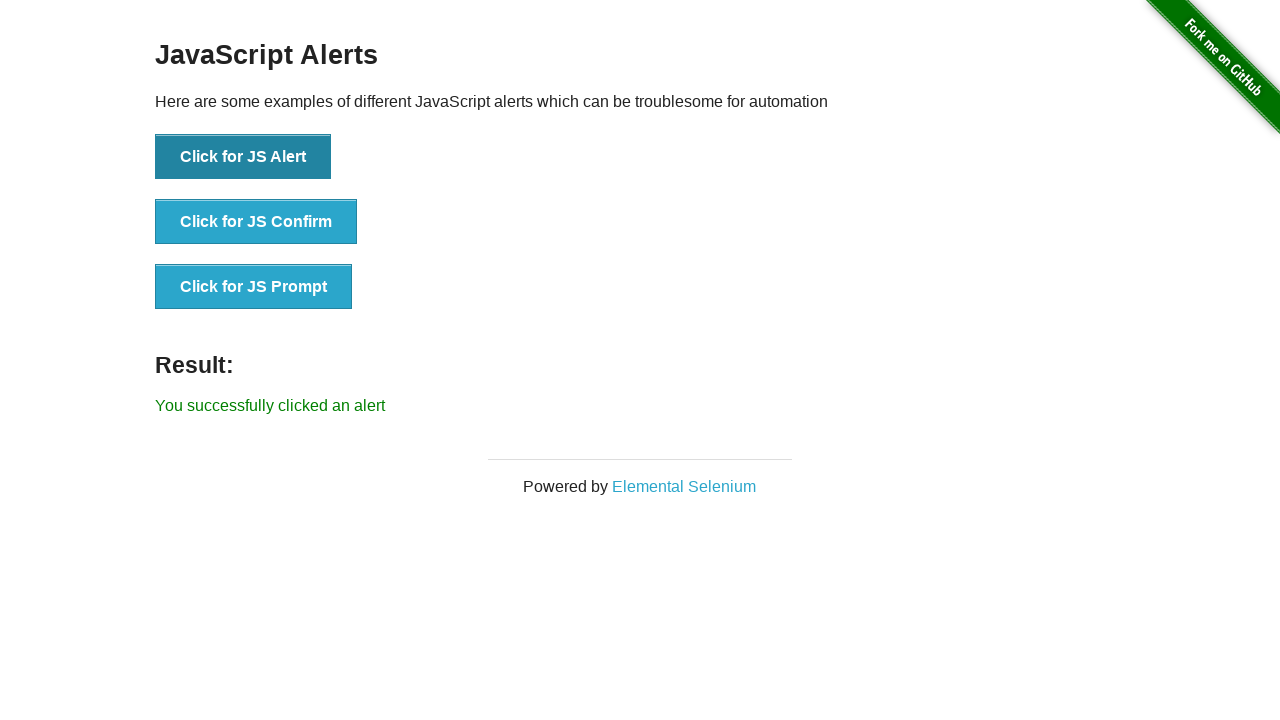

Clicked JS Alert button again and accepted the alert at (243, 157) on xpath=//button[text()='Click for JS Alert']
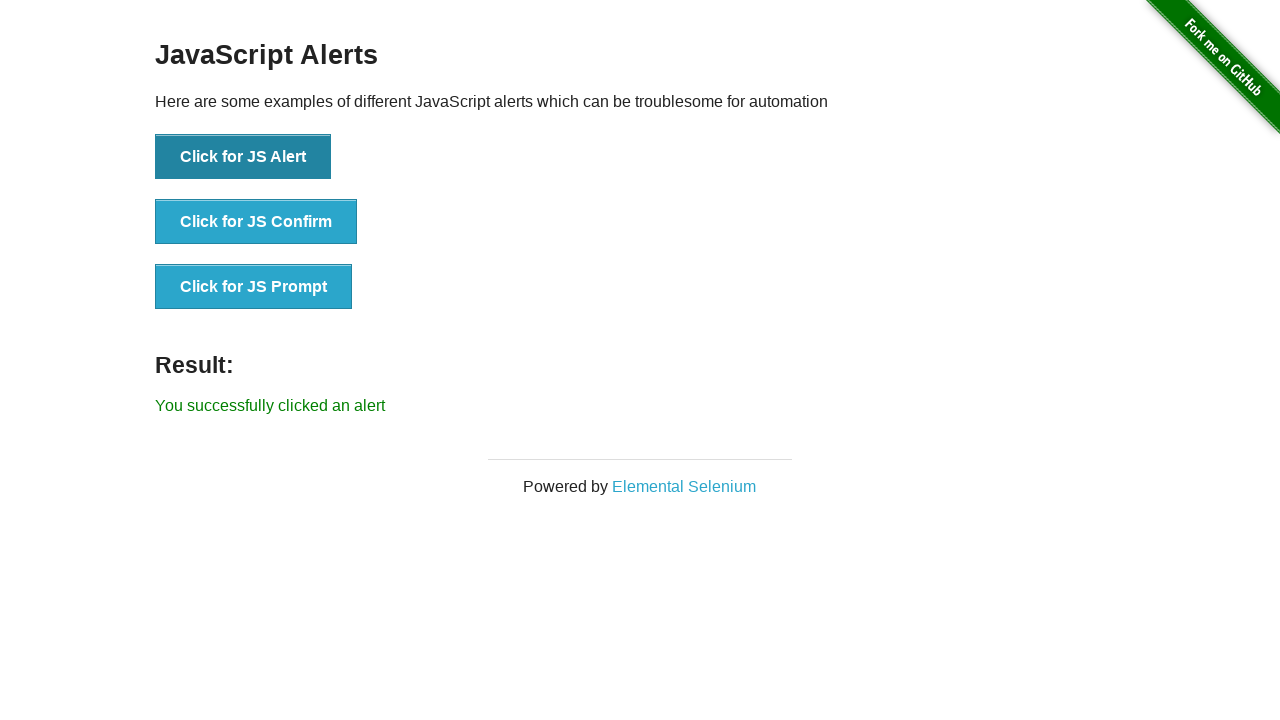

Waited 1 second after handling alert
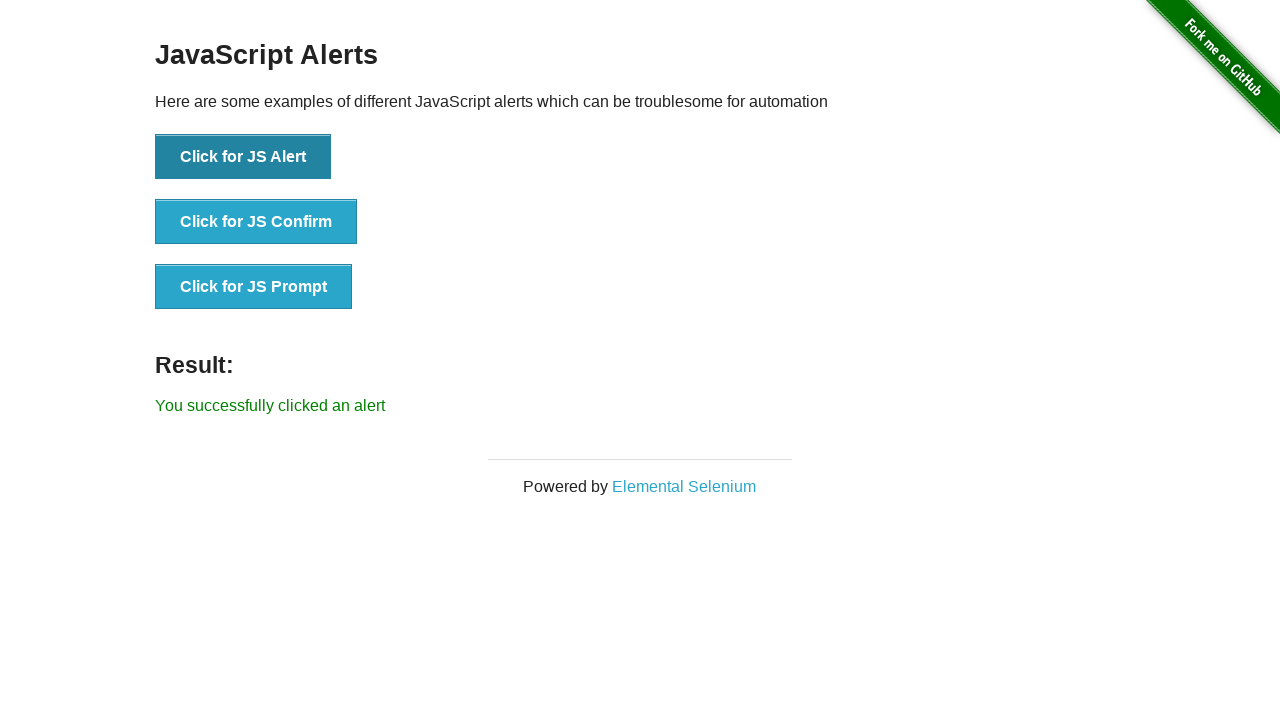

Clicked JS Confirm button to accept at (256, 222) on xpath=//button[text()='Click for JS Confirm']
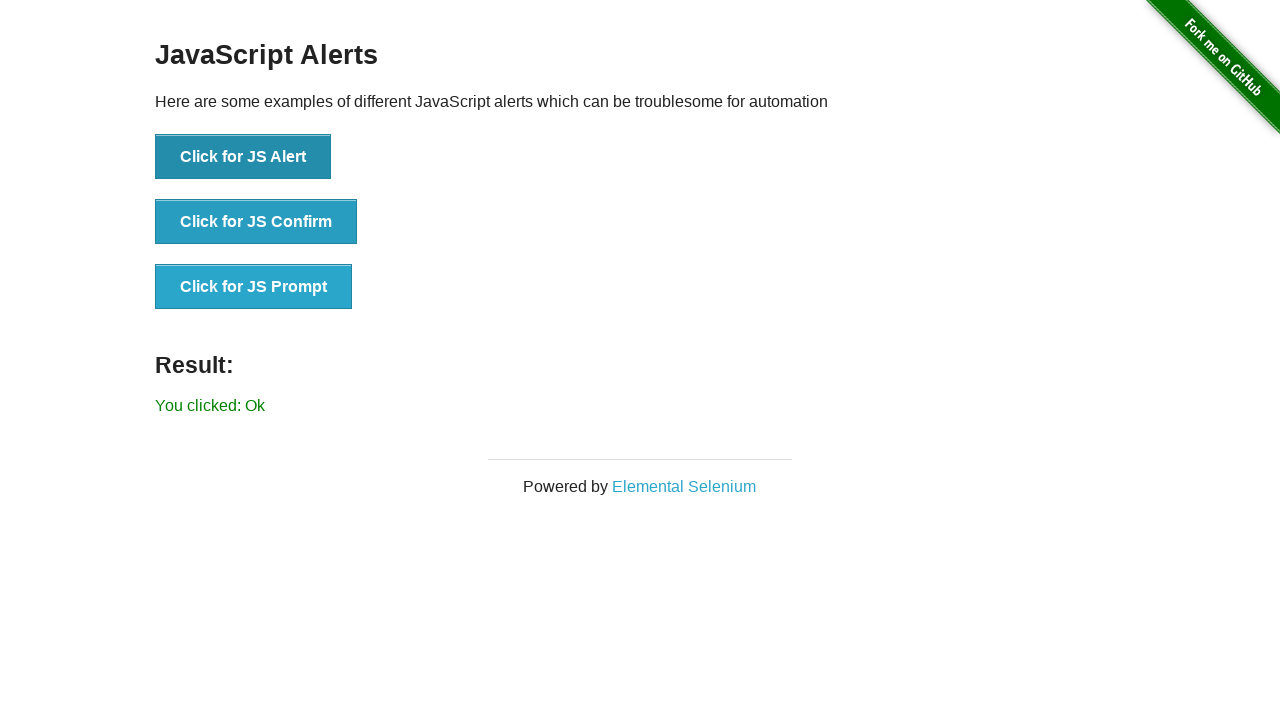

Waited 1 second after confirm accept
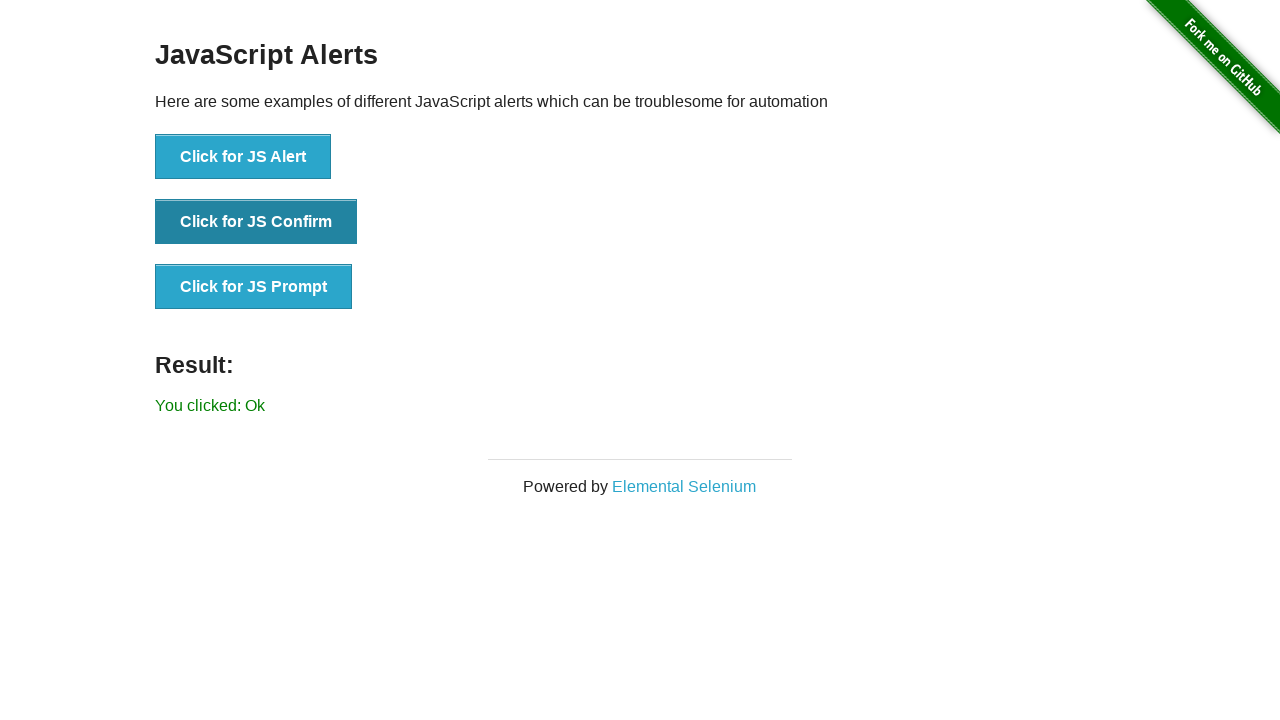

Clicked JS Confirm button to dismiss at (256, 222) on xpath=//button[text()='Click for JS Confirm']
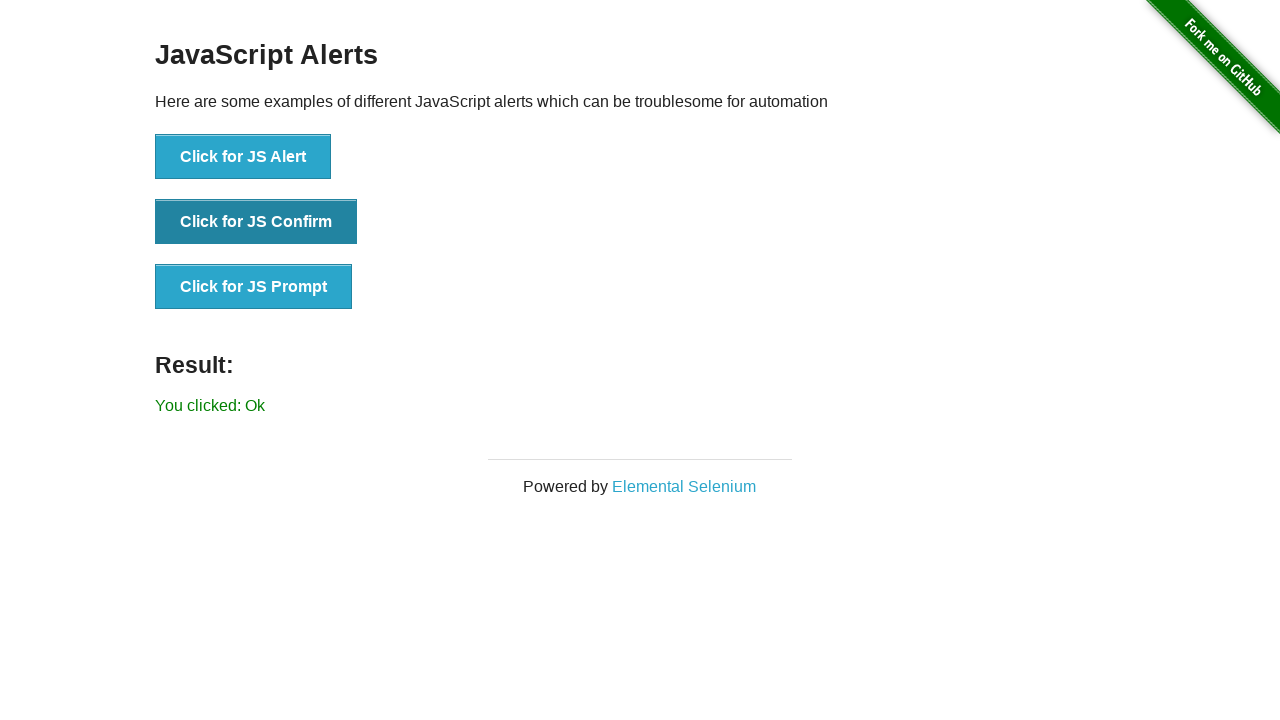

Waited 1 second after confirm dismiss
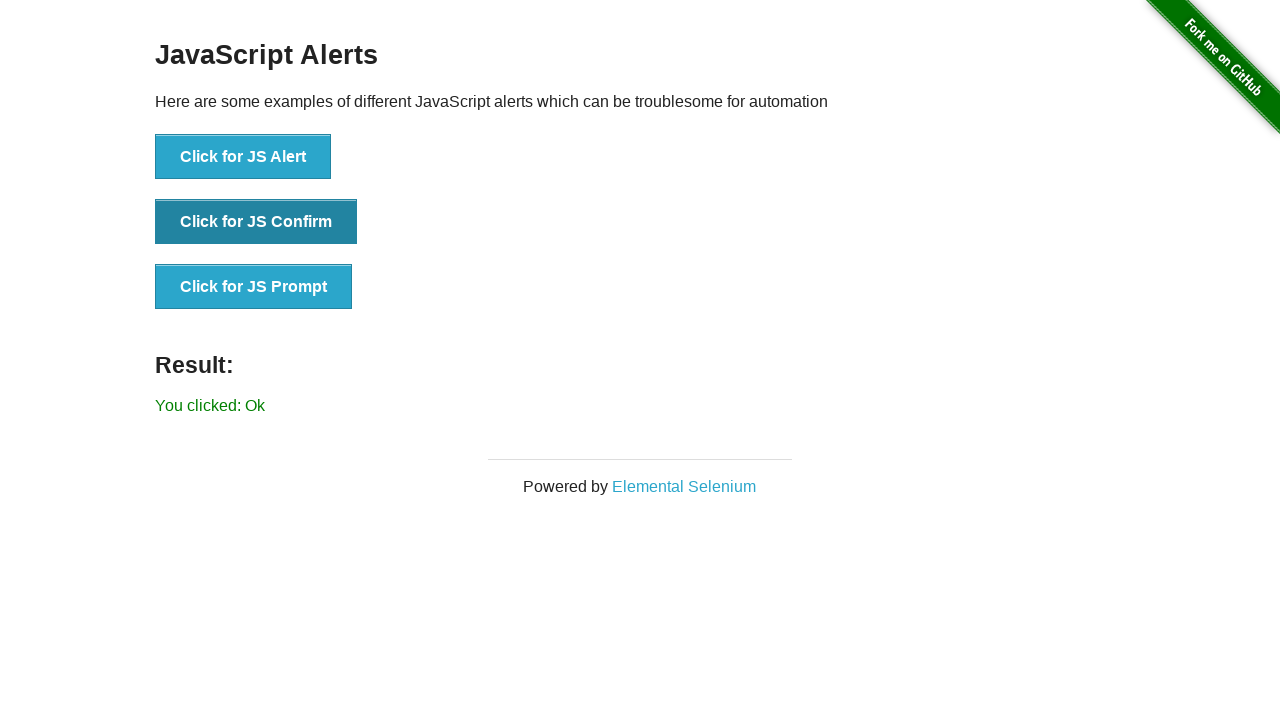

Set up dialog handler to accept prompt with text 'welcome'
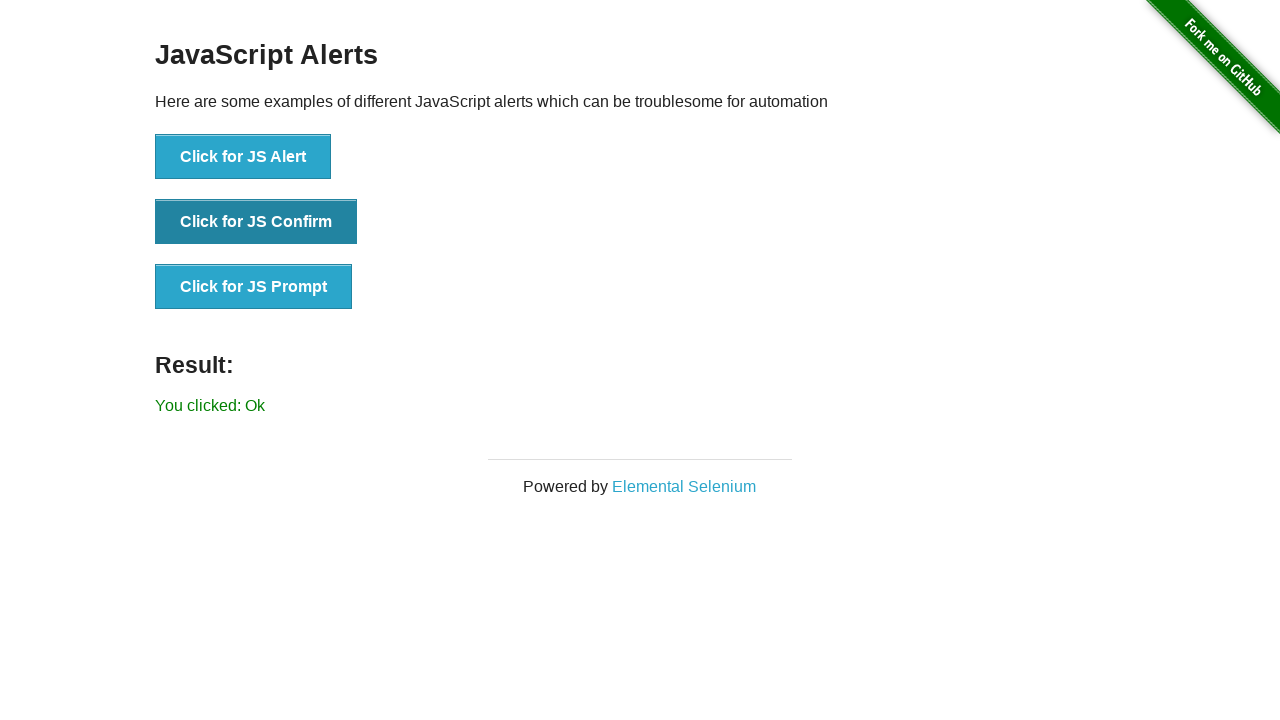

Clicked JS Prompt button and accepted with text 'welcome' at (254, 287) on xpath=//button[text()='Click for JS Prompt']
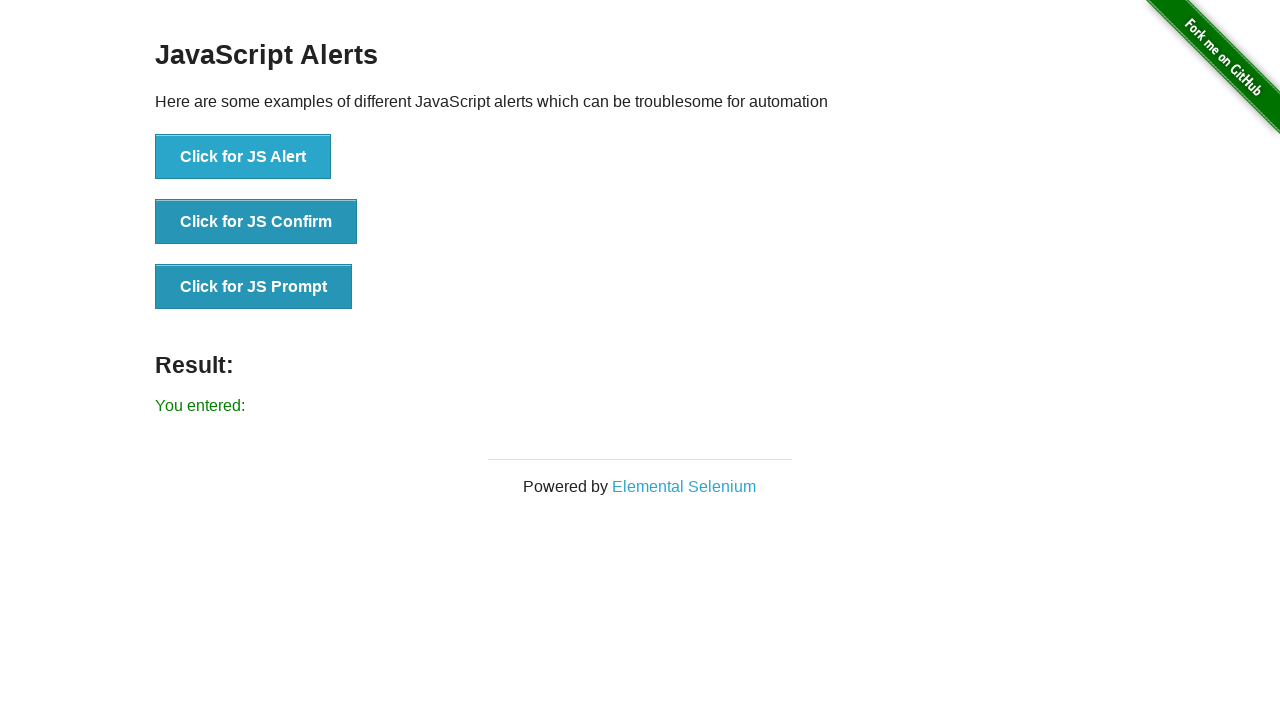

Waited 1 second after prompt handling
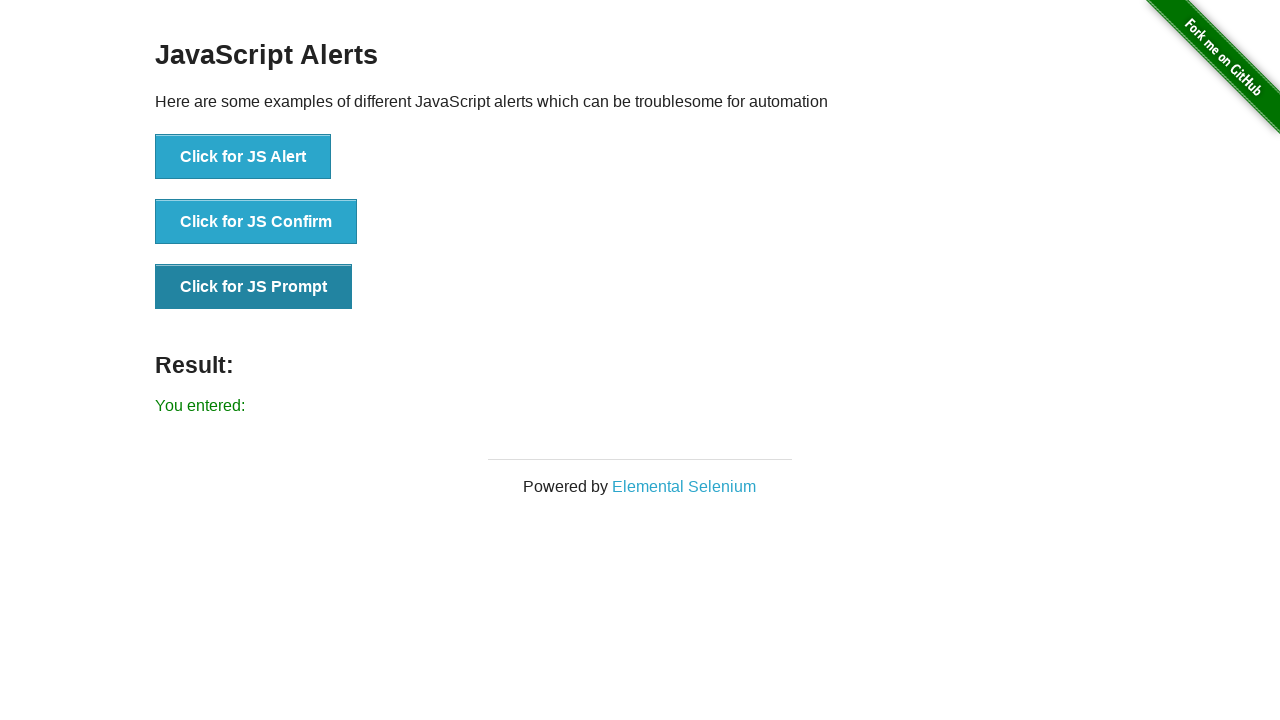

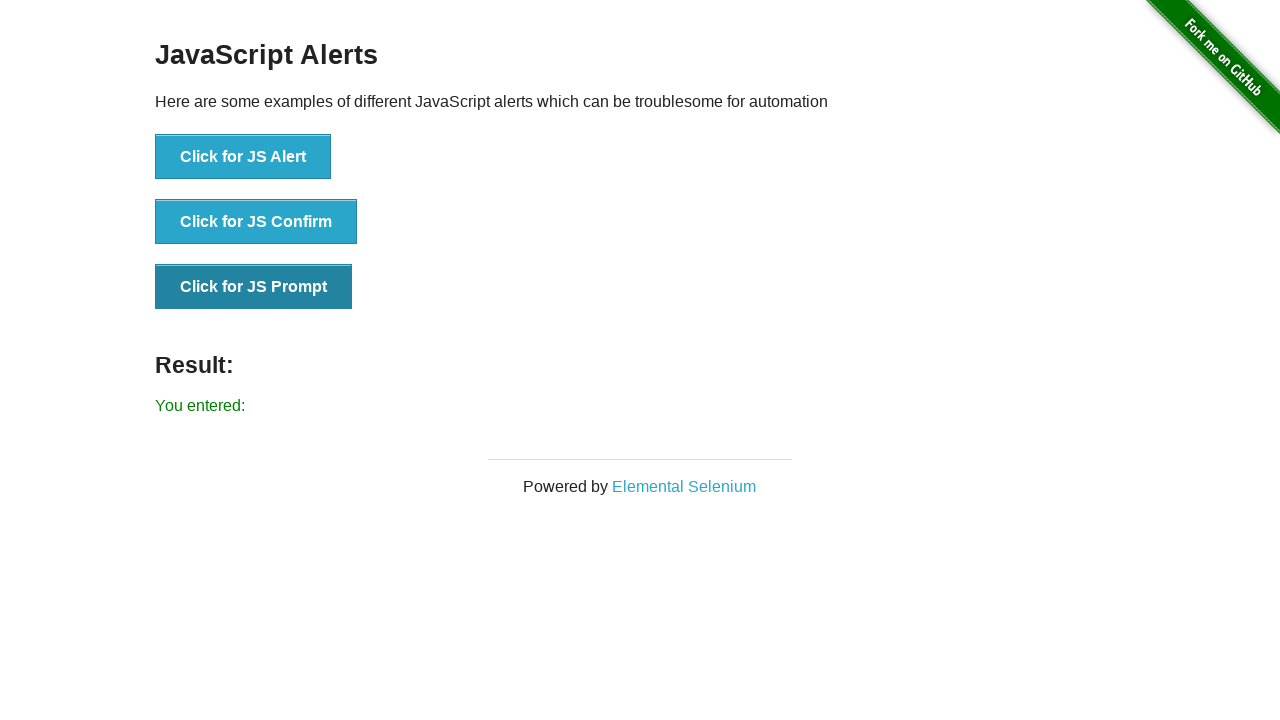